Tests a JavaScript confirm alert by clicking a button that triggers the confirm dialog, accepting it, and verifying the result message

Starting URL: https://the-internet.herokuapp.com/javascript_alerts

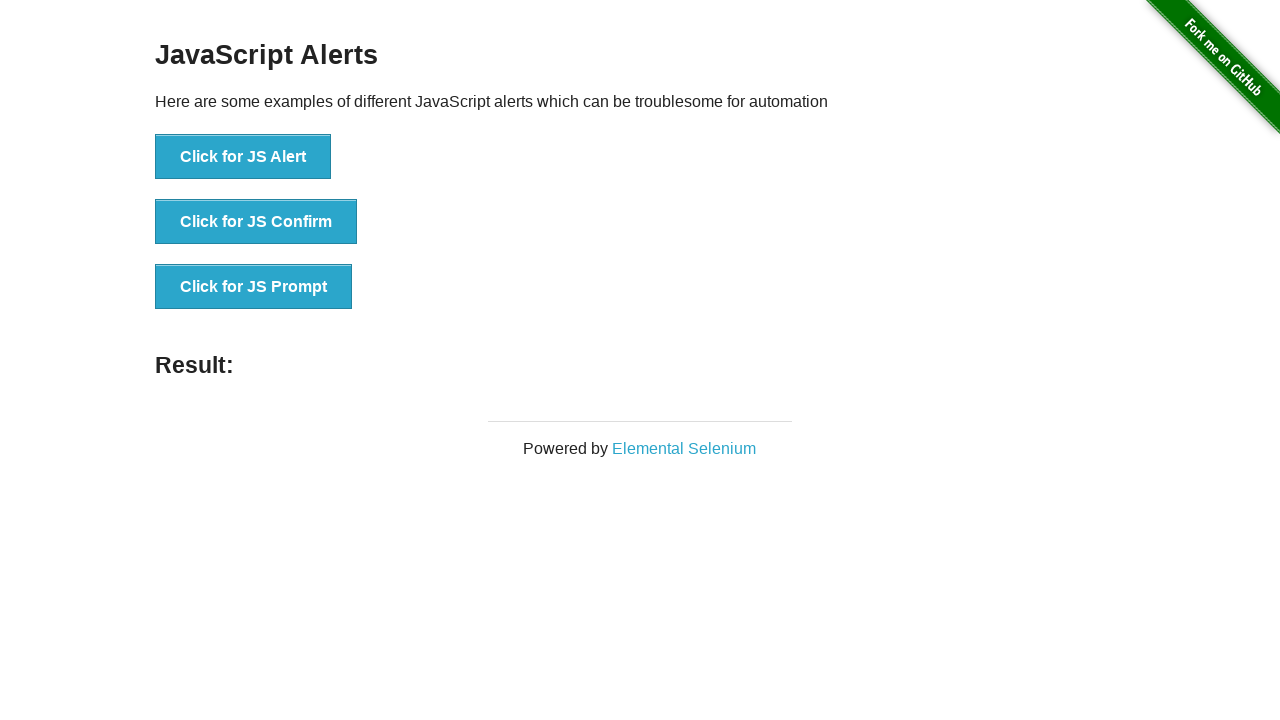

Set up dialog handler to accept confirm alerts
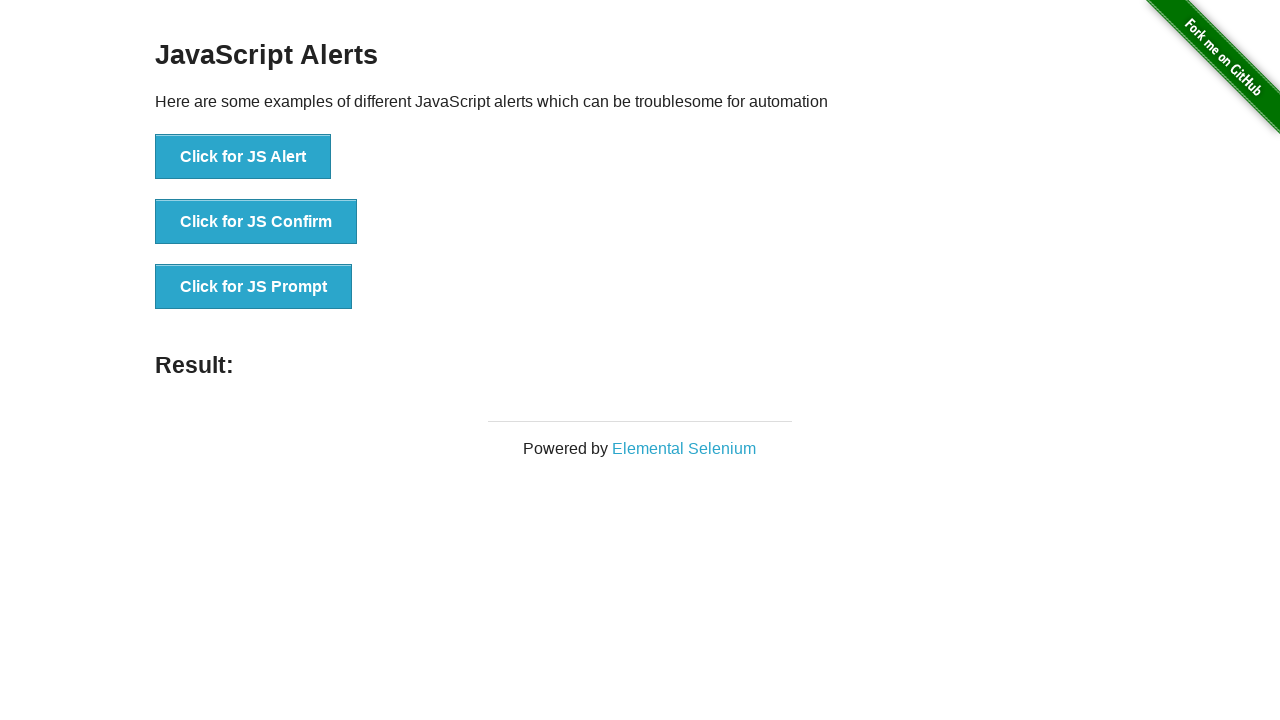

Clicked button to trigger confirm alert at (256, 222) on xpath=//button[@onclick='jsConfirm()']
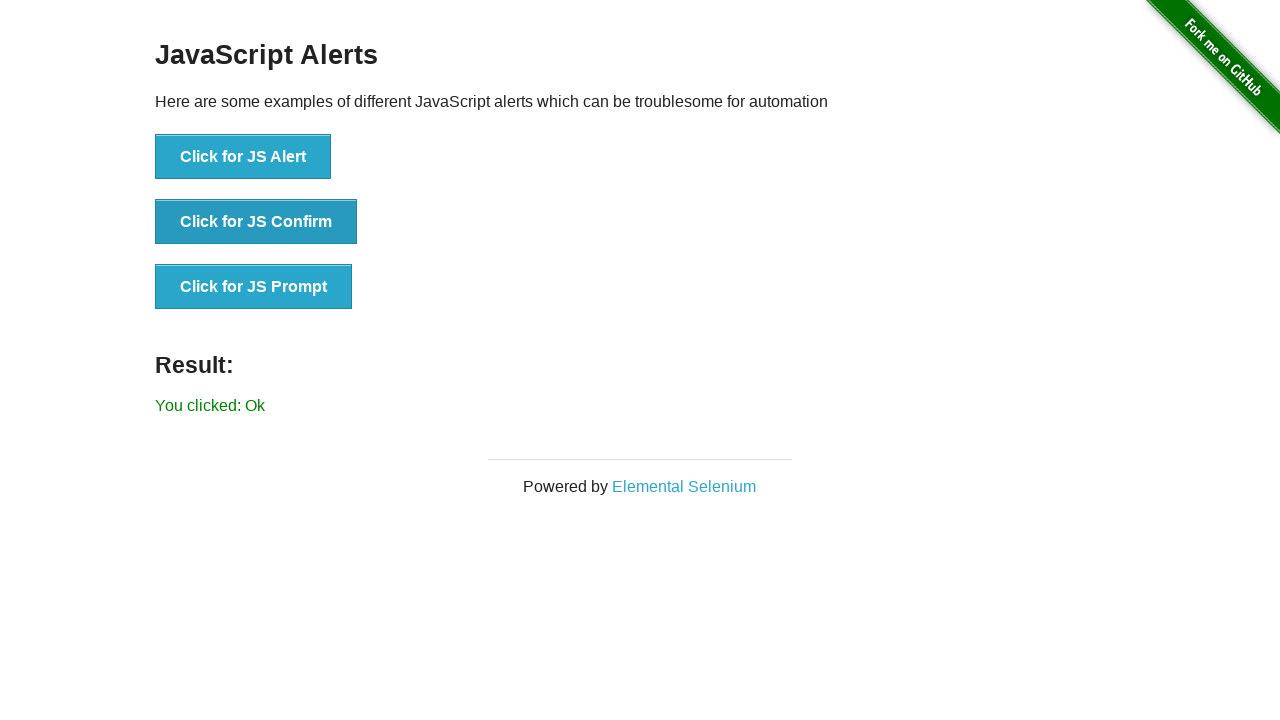

Waited for result element to appear
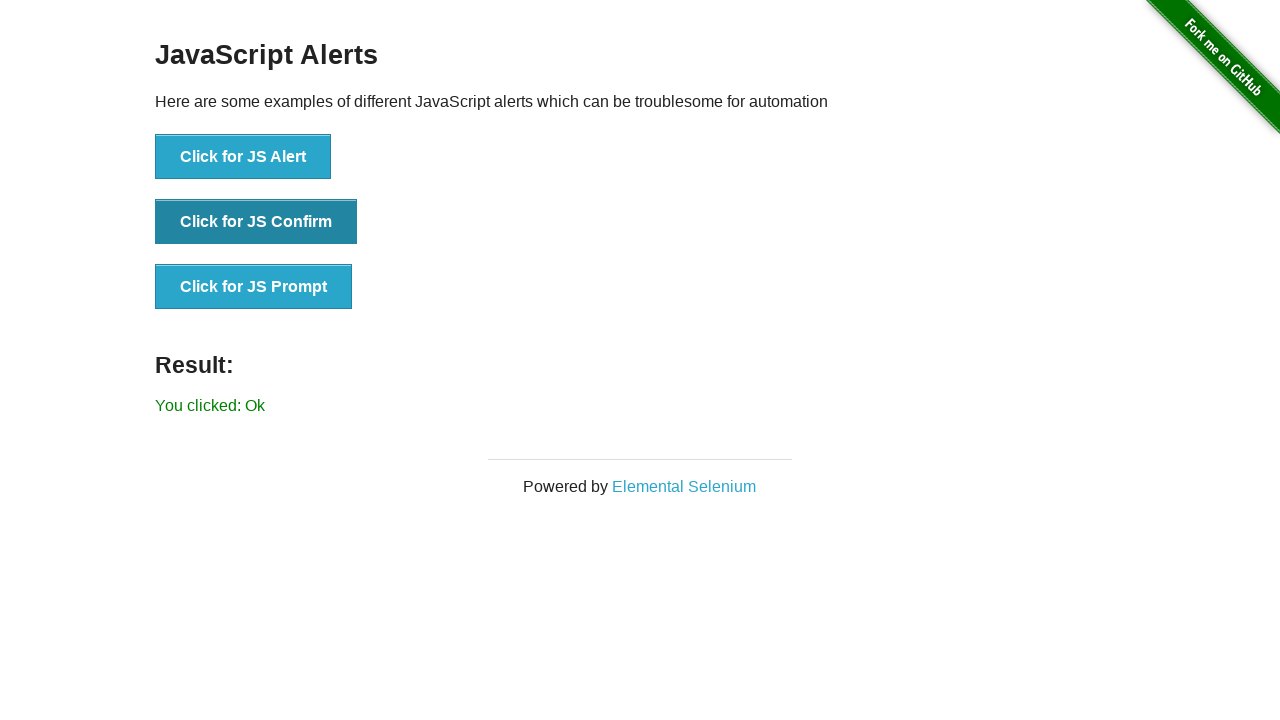

Retrieved result text content
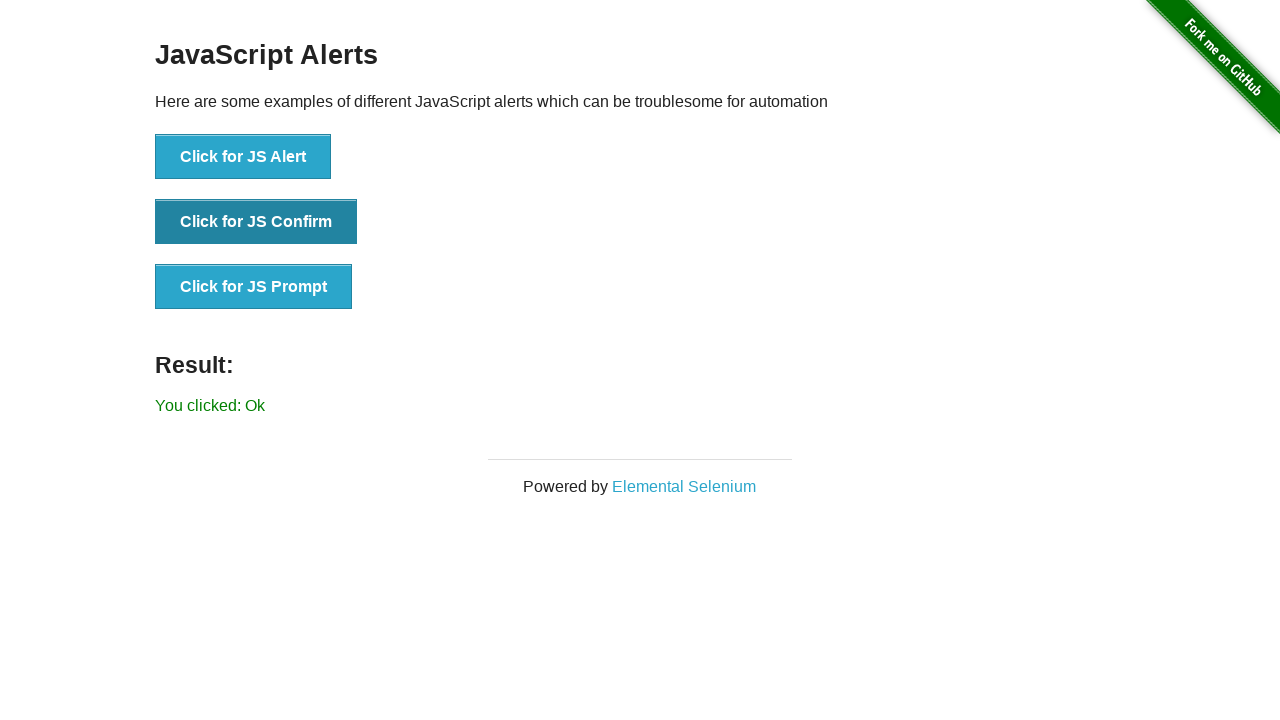

Verified result message is 'You clicked: Ok'
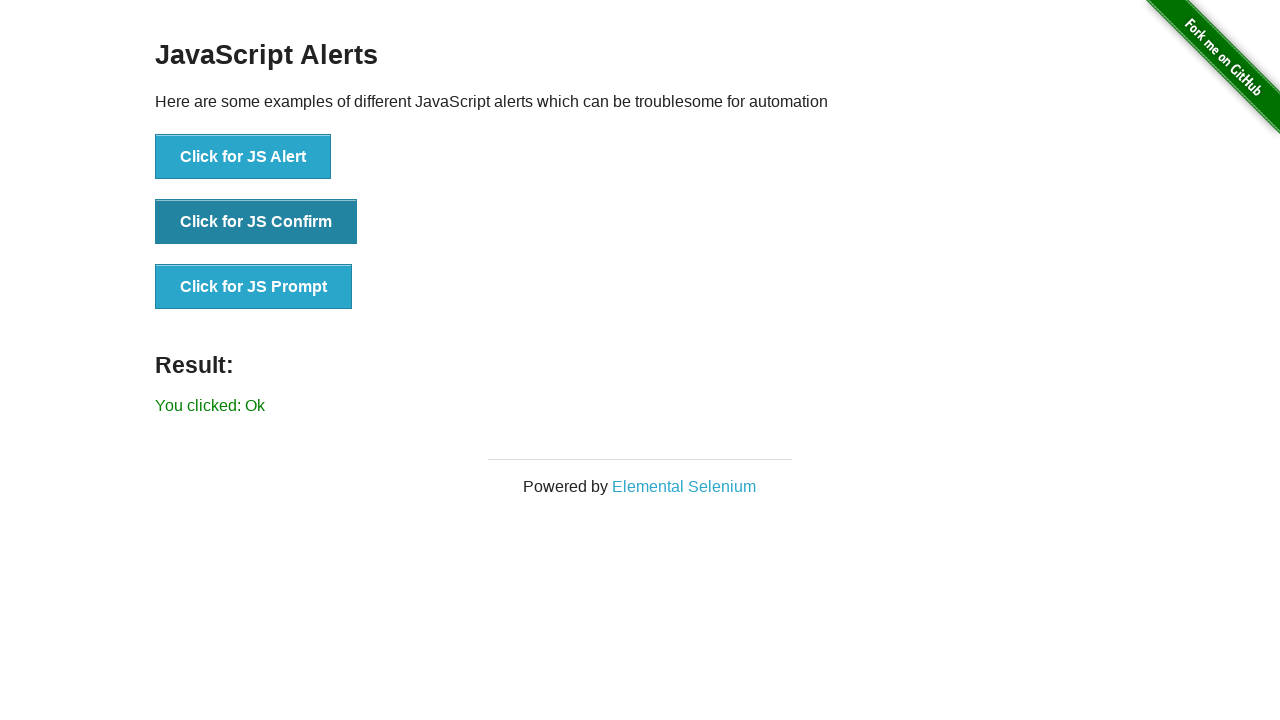

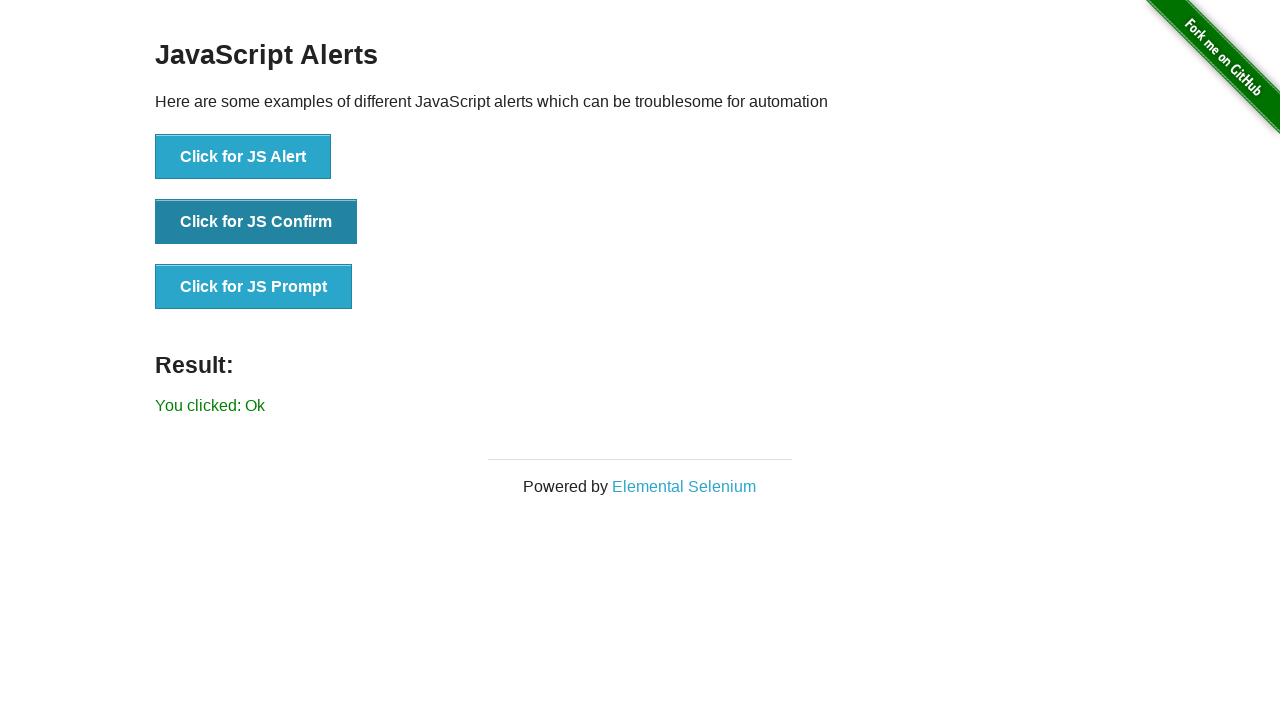